Tests handling of a JavaScript prompt dialog by clicking a button that triggers a prompt and entering text before accepting

Starting URL: https://the-internet.herokuapp.com/javascript_alerts

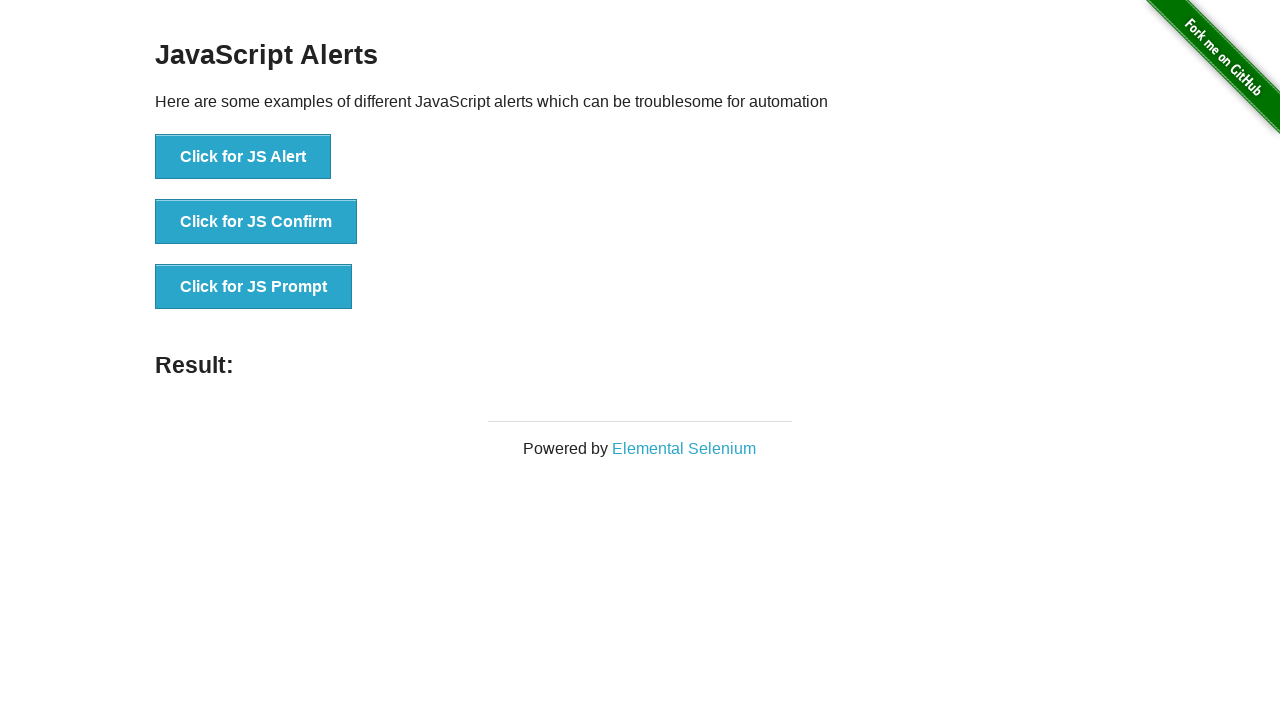

Set up dialog handler to accept prompt with text 'Alexandra'
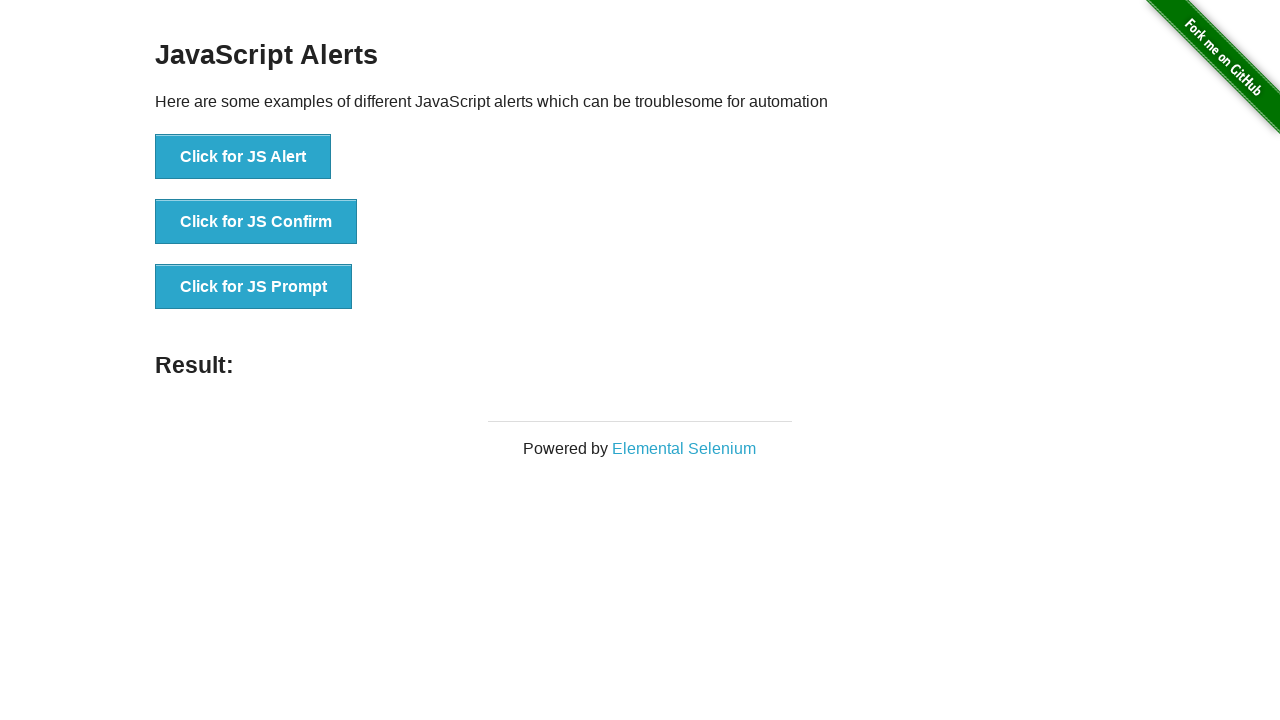

Clicked button to trigger JavaScript prompt dialog at (254, 287) on xpath=//button[text()='Click for JS Prompt']
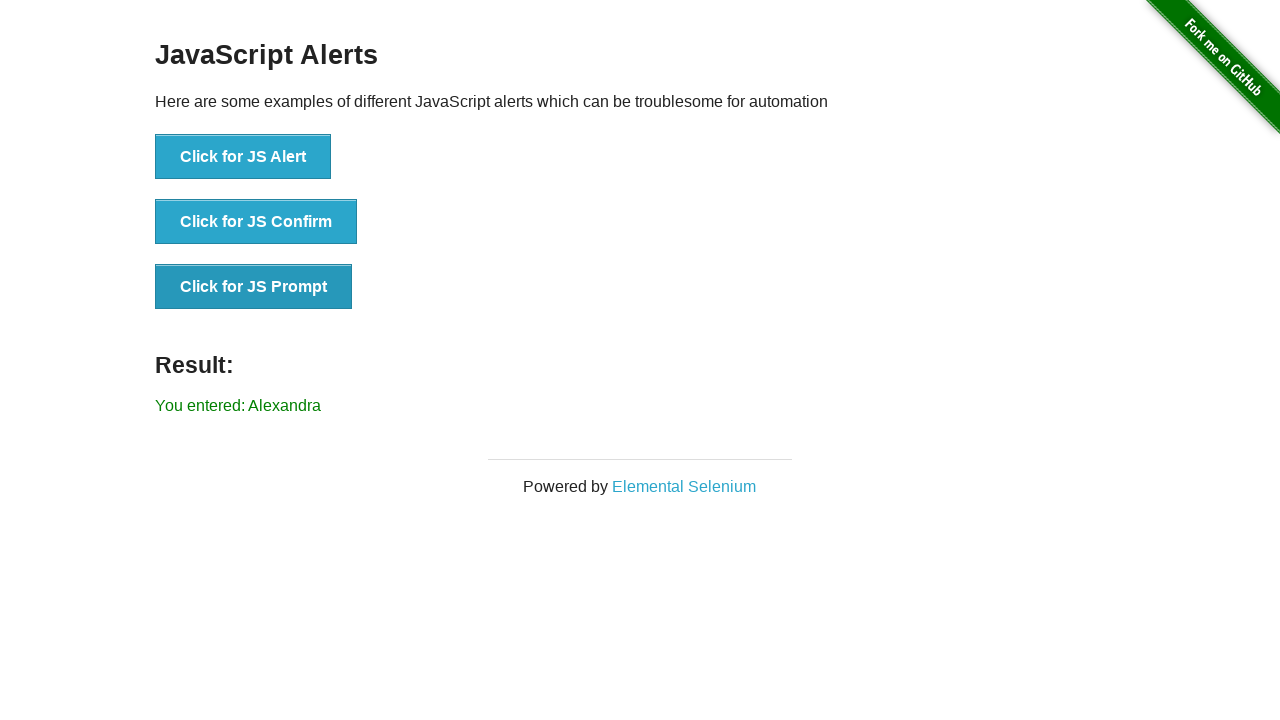

Prompt dialog result appeared on page
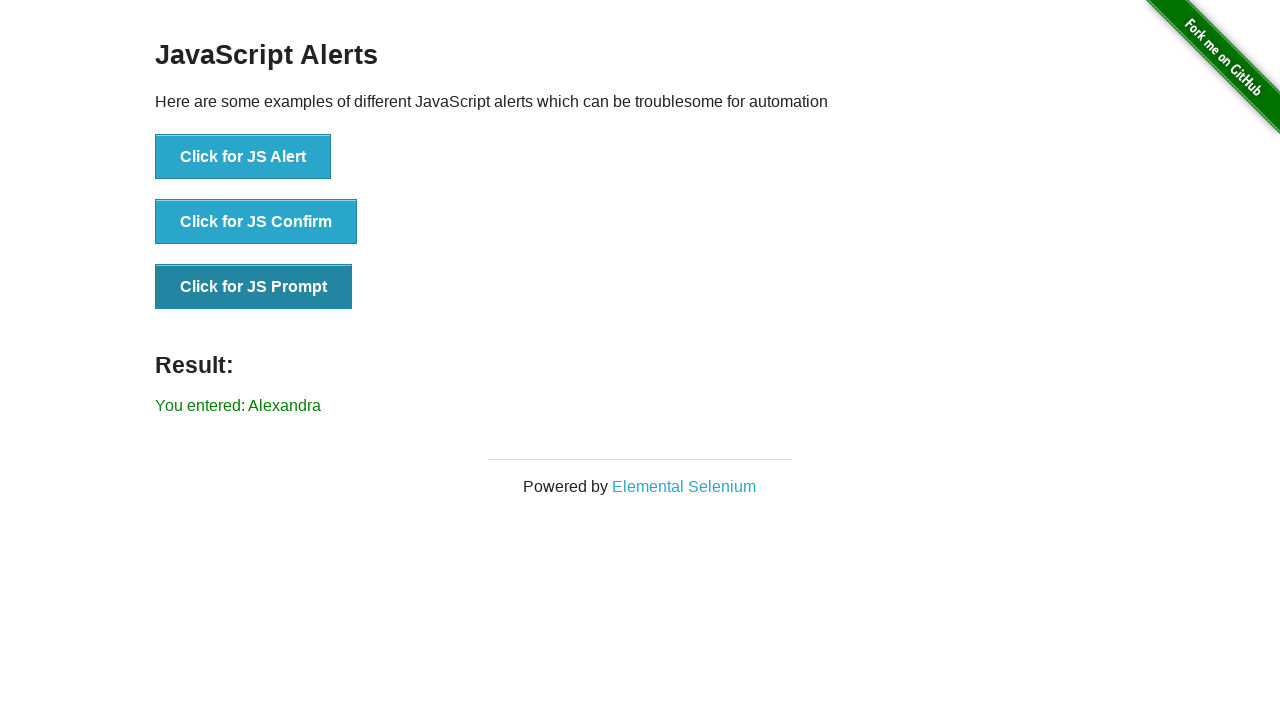

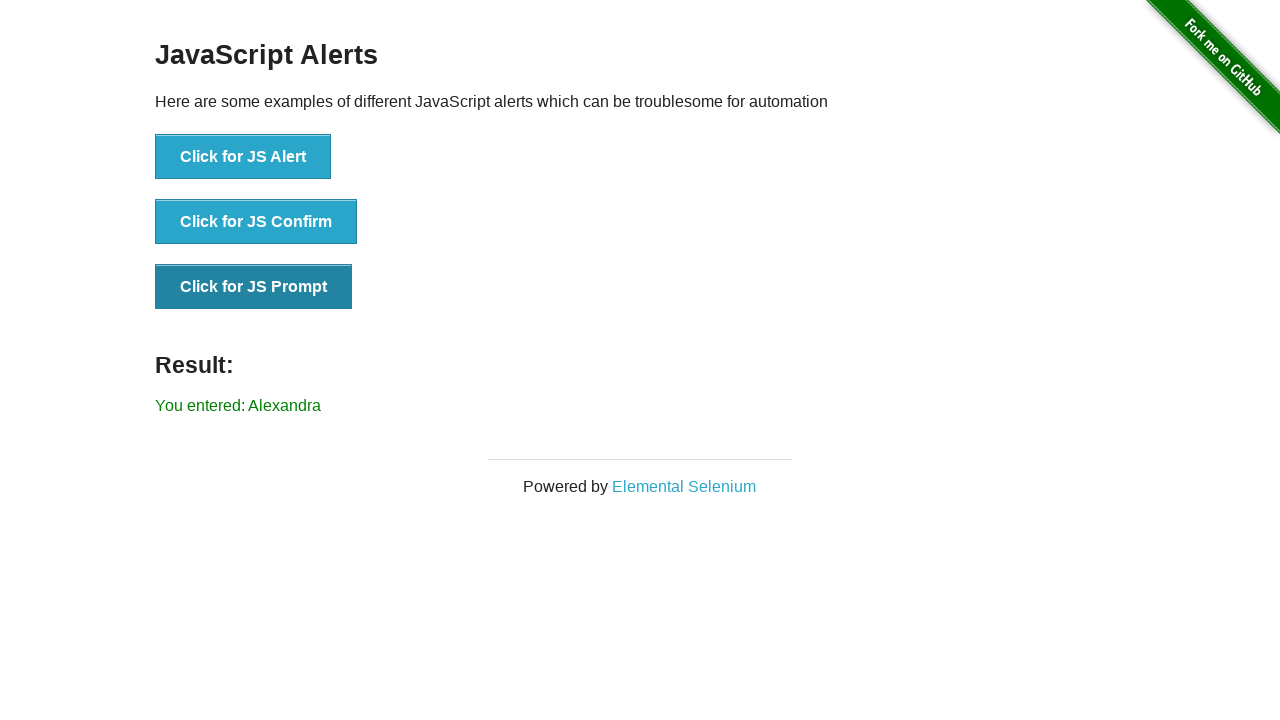